Negative test for alert handling - enters the full alert message instead of just the password to verify failure case behavior.

Starting URL: https://savkk.github.io/selenium-practice/

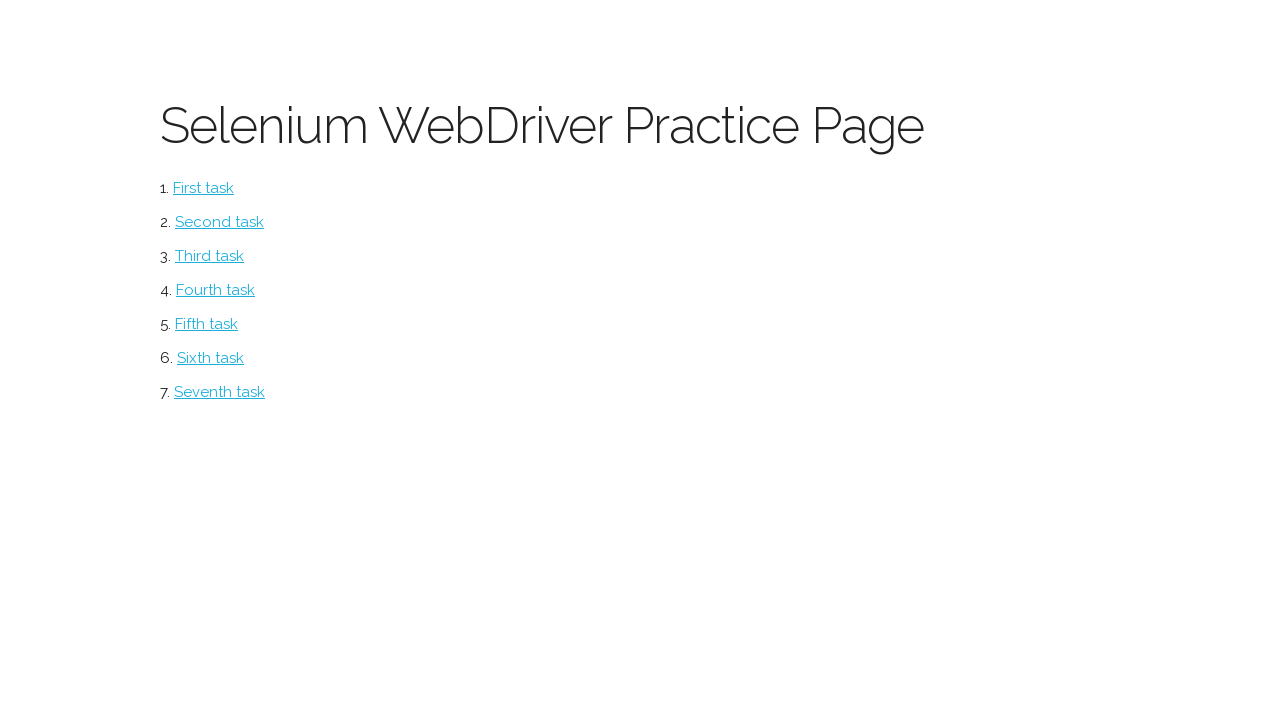

Clicked alerts menu item at (210, 358) on #alerts
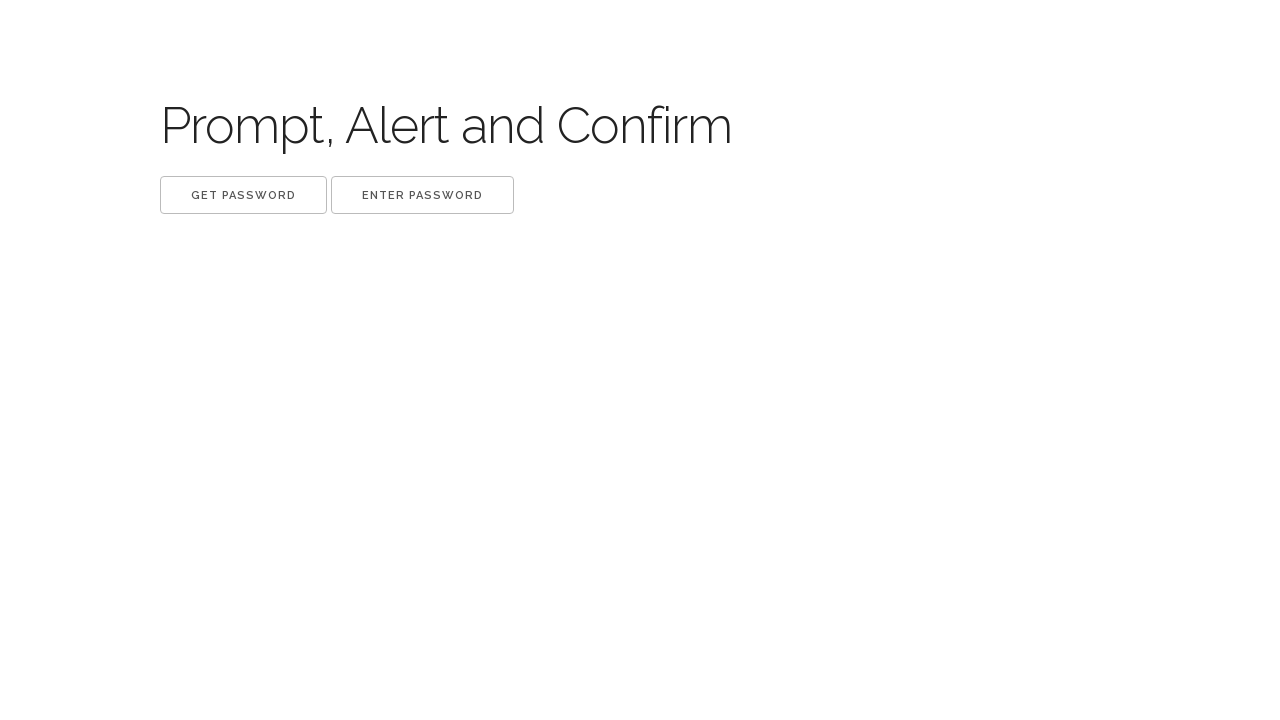

Clicked 'Get password' button at (244, 195) on xpath=//button[.='Get password']
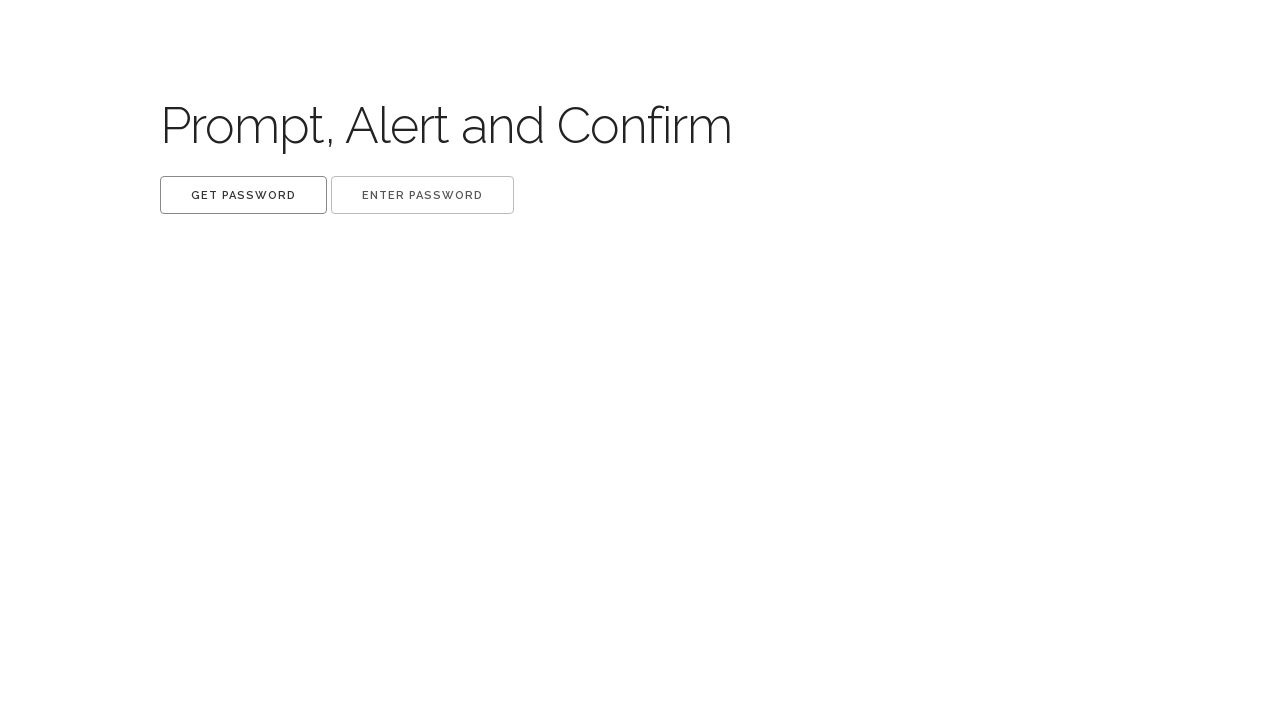

Waited for alert dialog to be processed
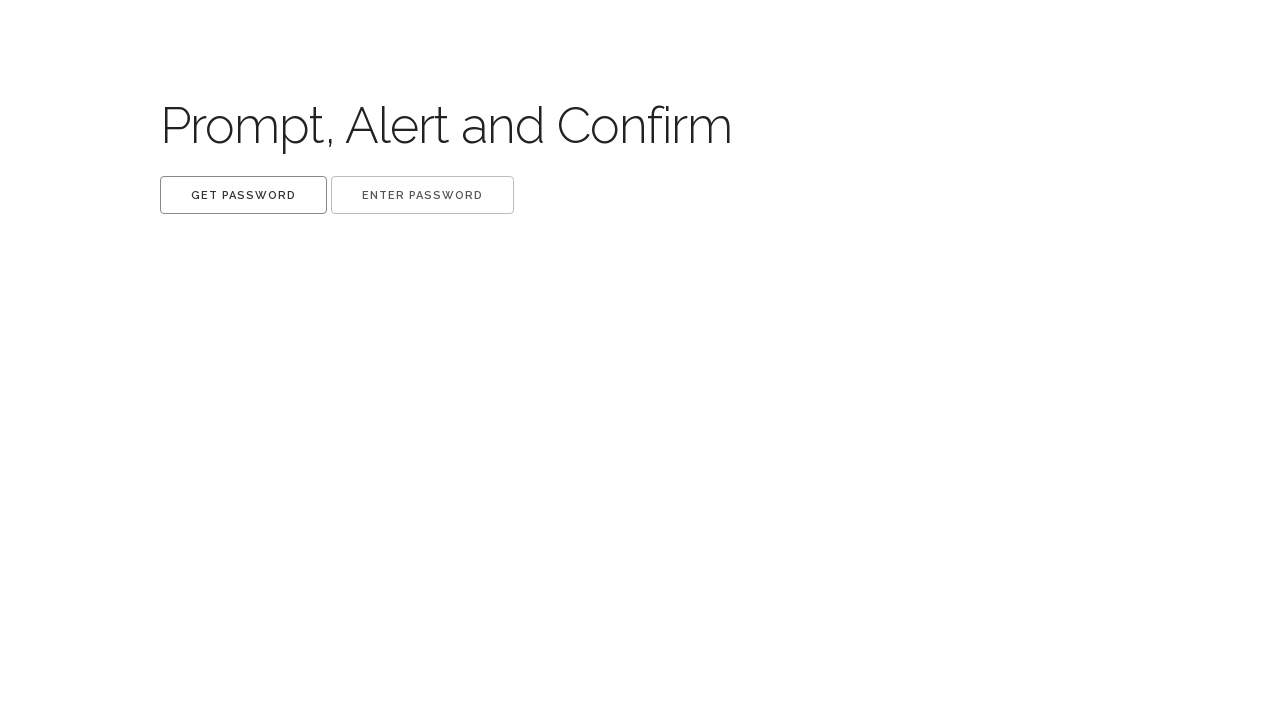

Removed 'get password' dialog listener after capturing full message
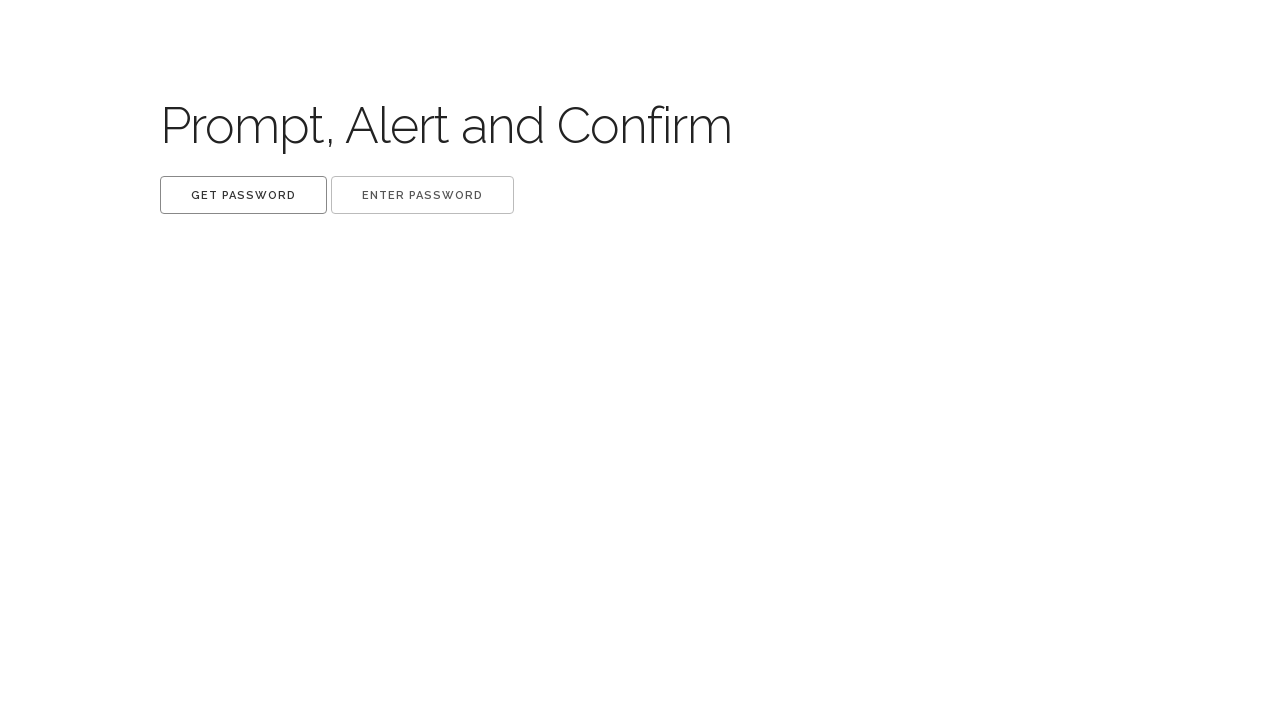

Clicked 'Enter password' button at (422, 195) on xpath=//button[.='Enter password']
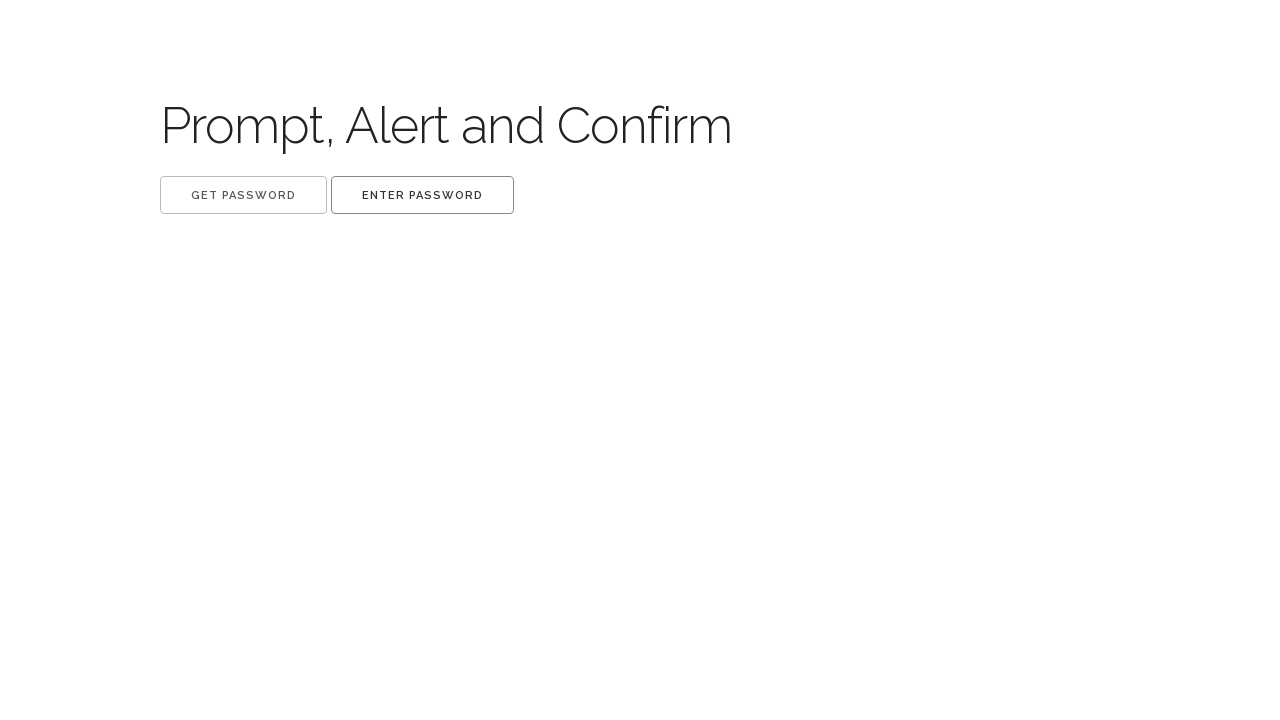

Entered full alert message instead of just password (negative test case)
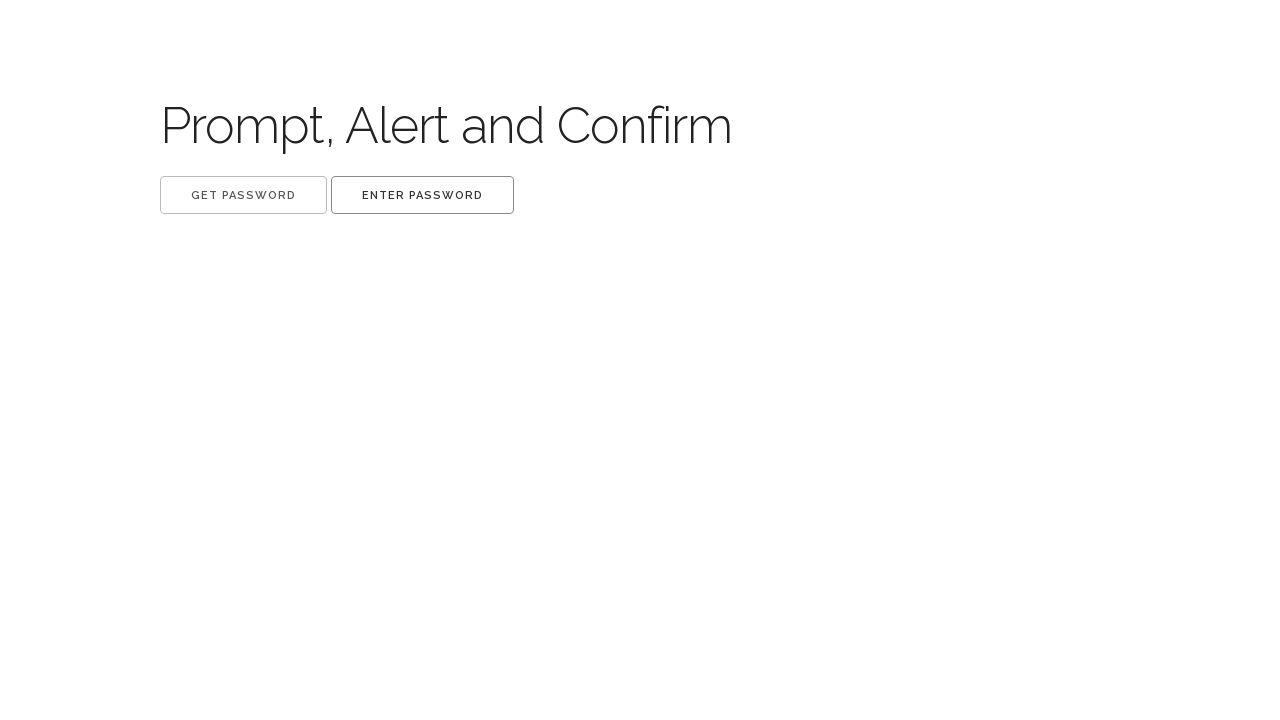

Waited to verify 'Great!' label does not appear after entering wrong password
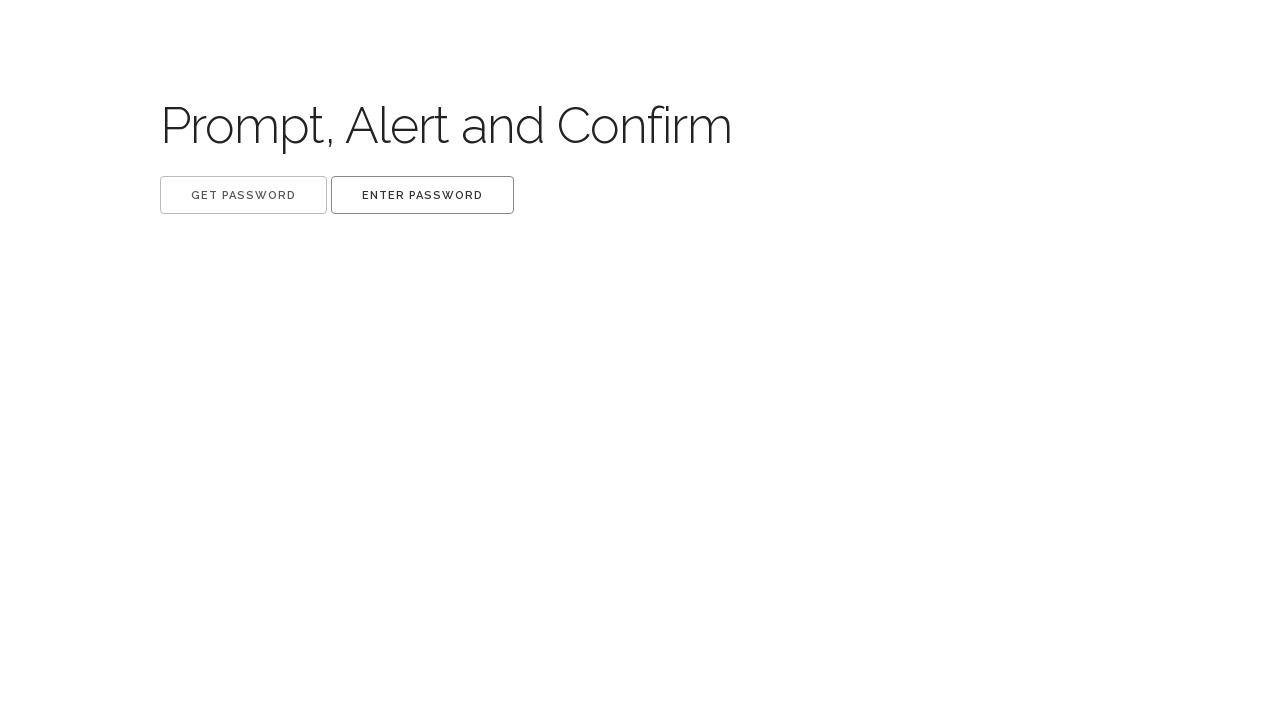

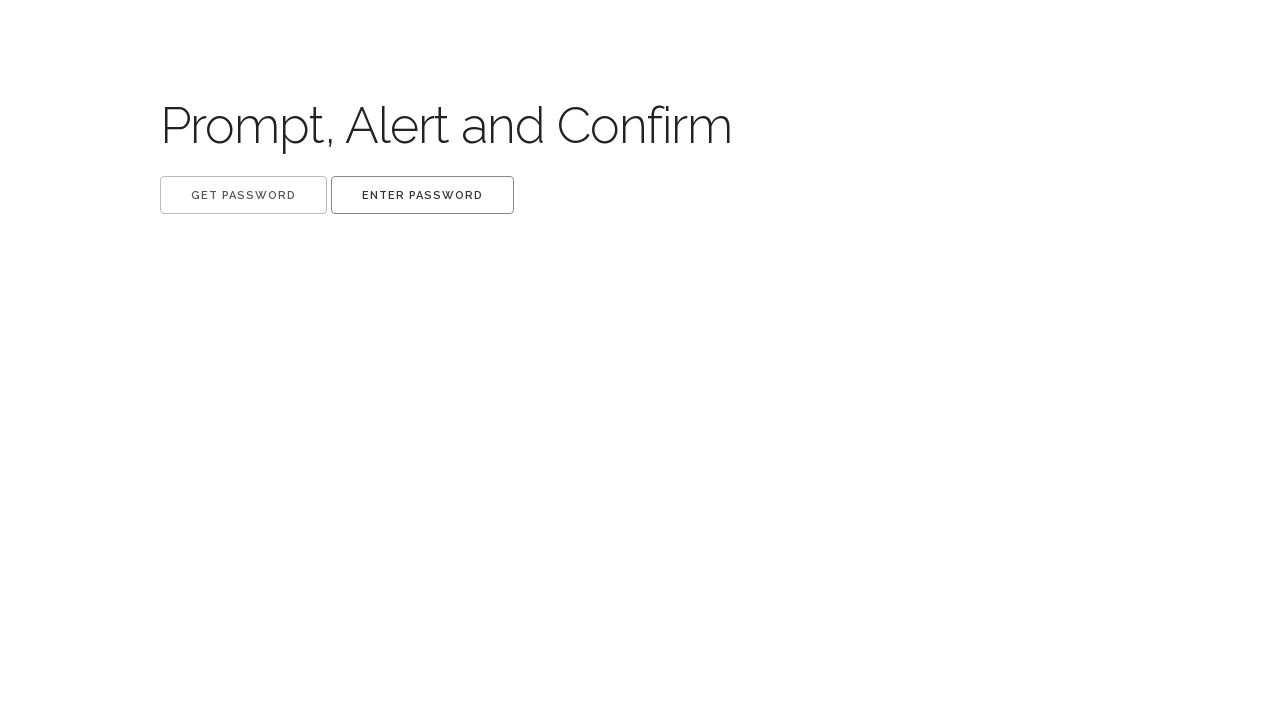